Tests that new todo items are appended to the bottom of the list by creating 3 items

Starting URL: https://demo.playwright.dev/todomvc

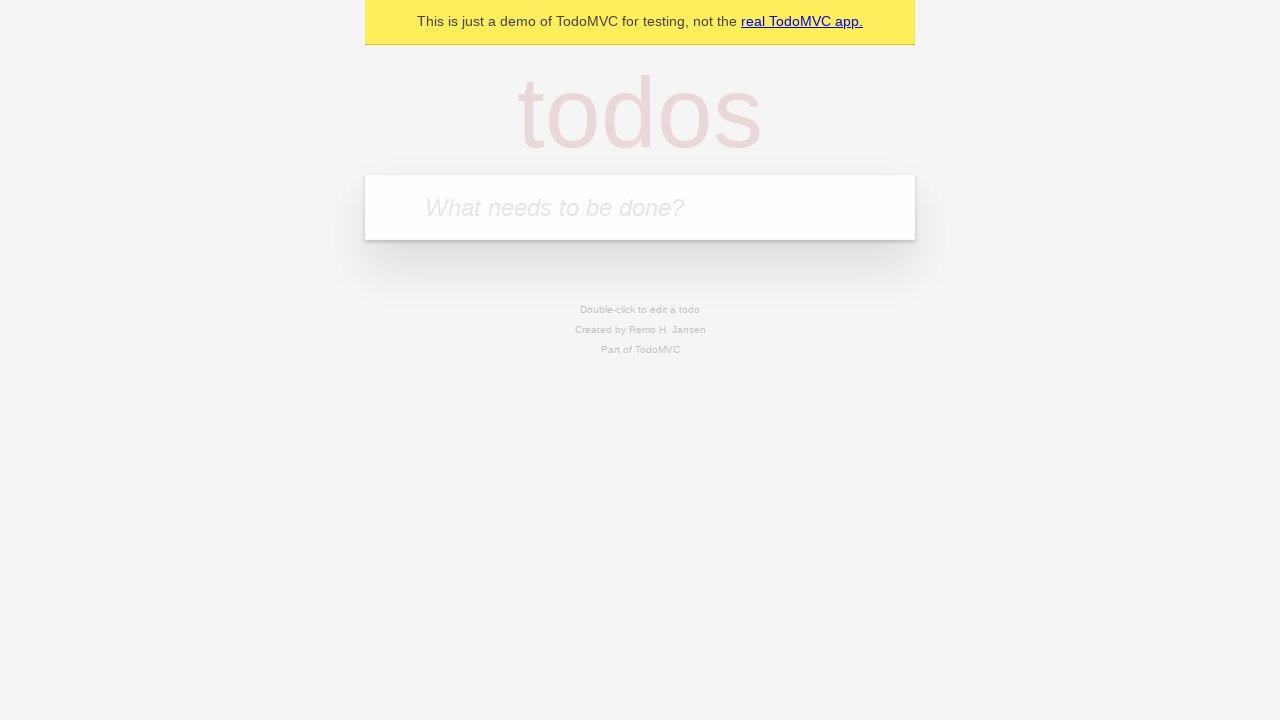

Navigated to TodoMVC demo application
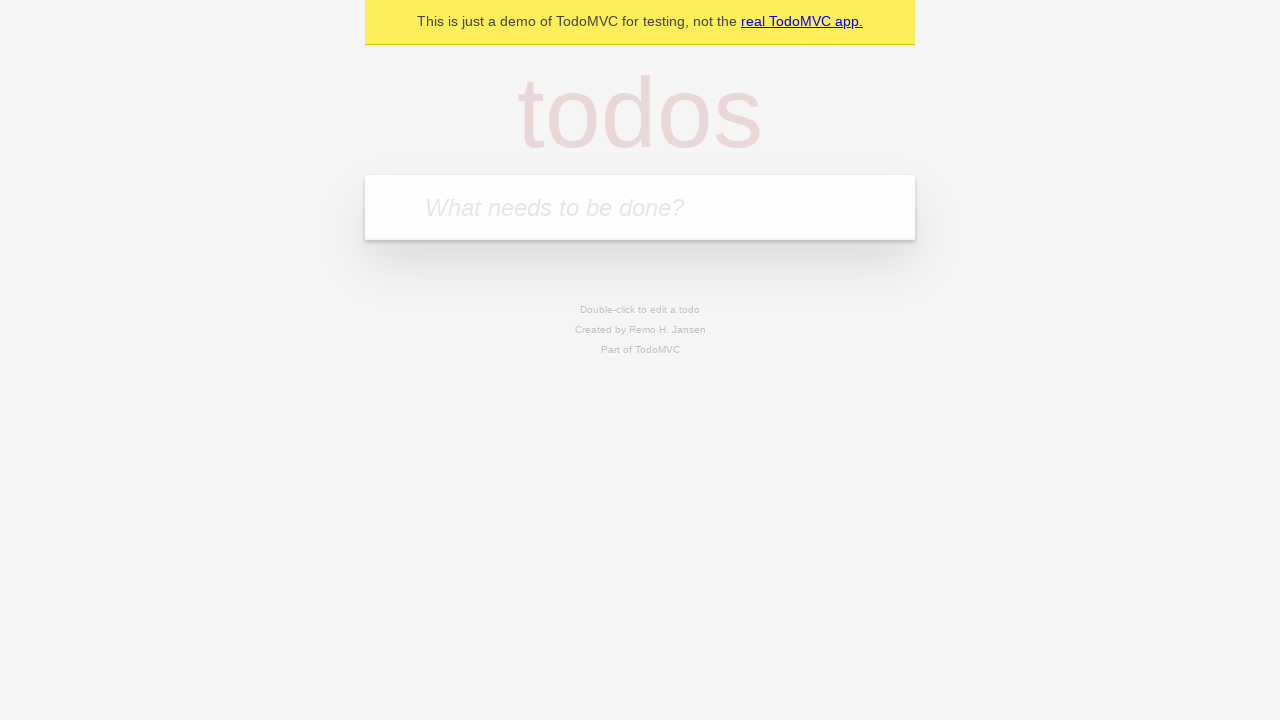

Located the 'What needs to be done?' input field
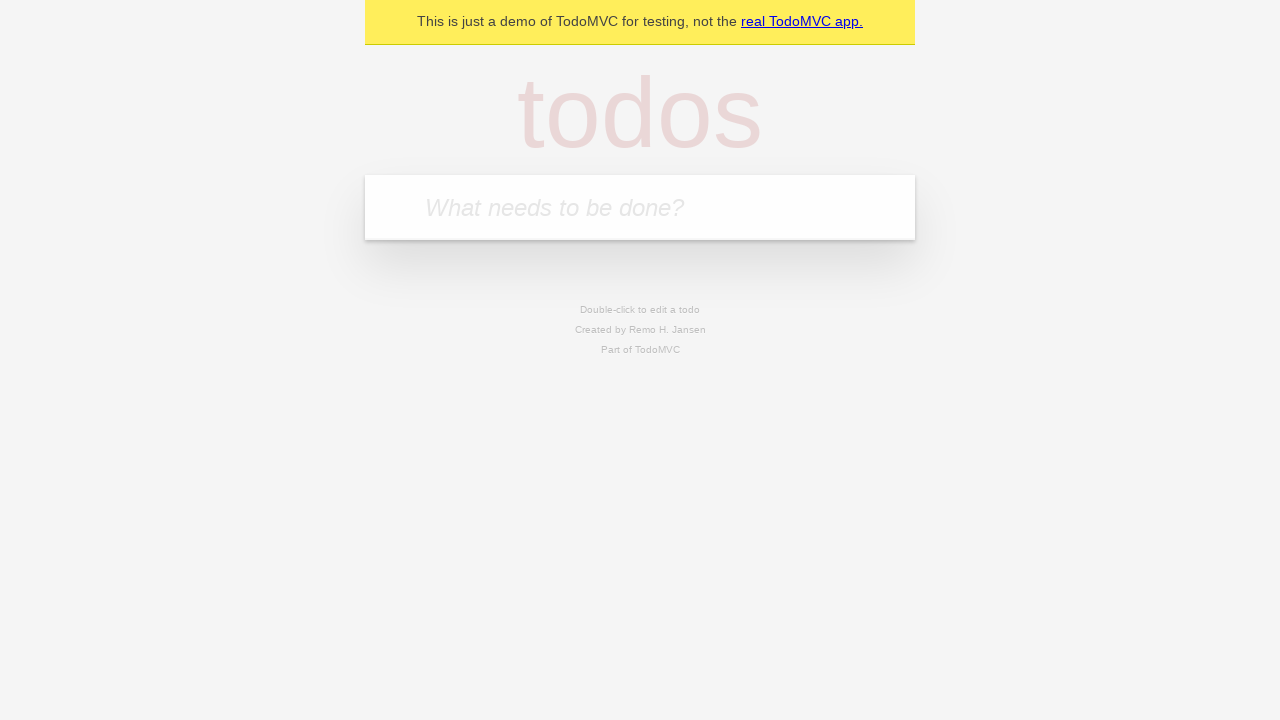

Filled first todo item: 'buy some cheese' on internal:attr=[placeholder="What needs to be done?"i]
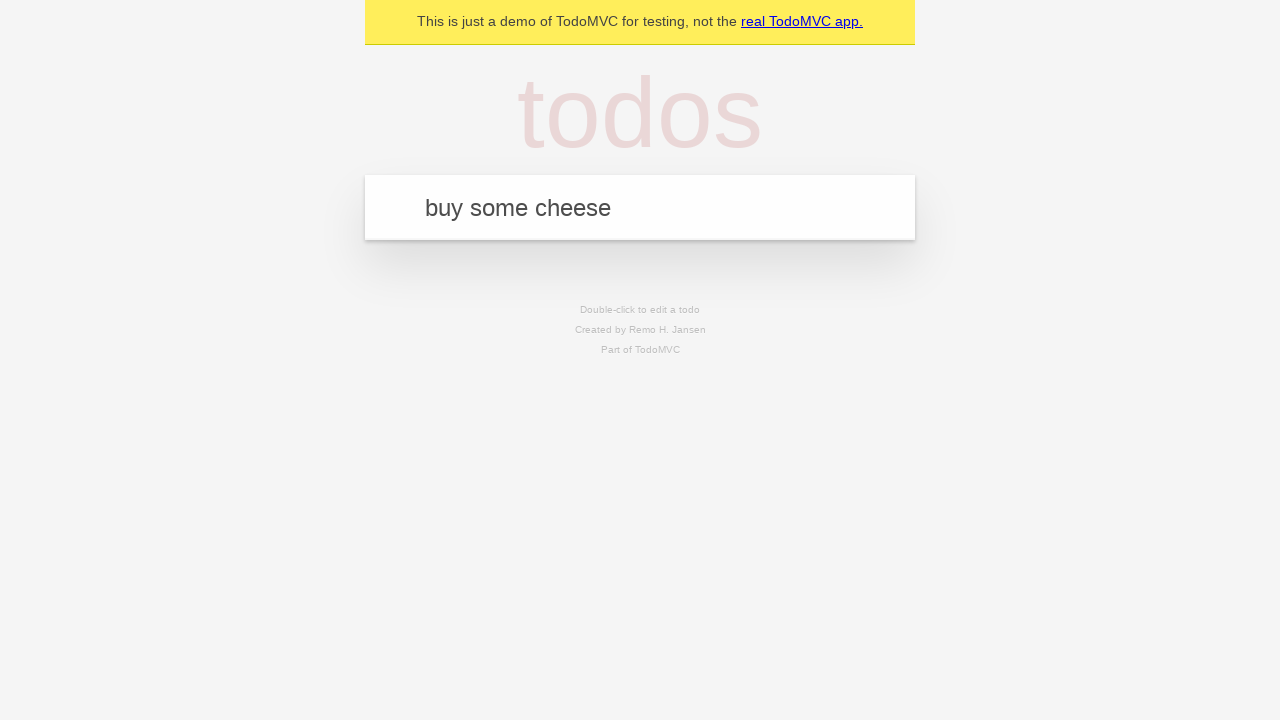

Pressed Enter to create first todo item on internal:attr=[placeholder="What needs to be done?"i]
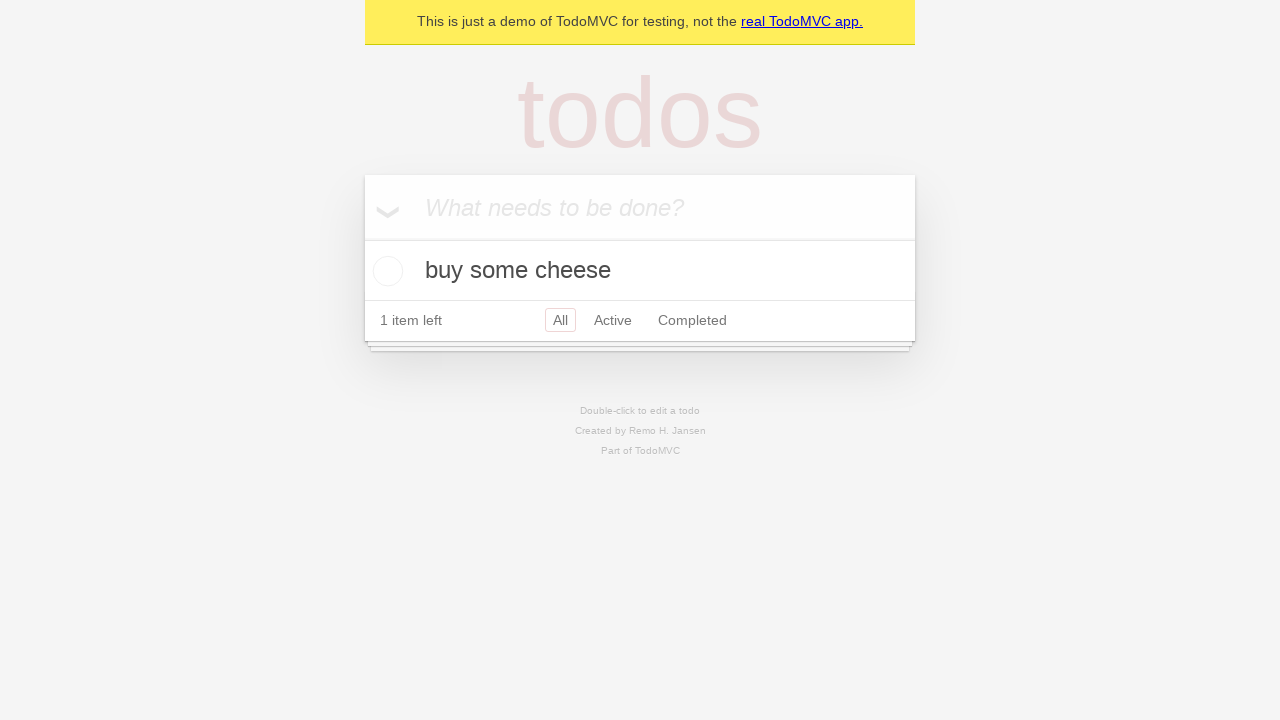

Filled second todo item: 'feed the cat' on internal:attr=[placeholder="What needs to be done?"i]
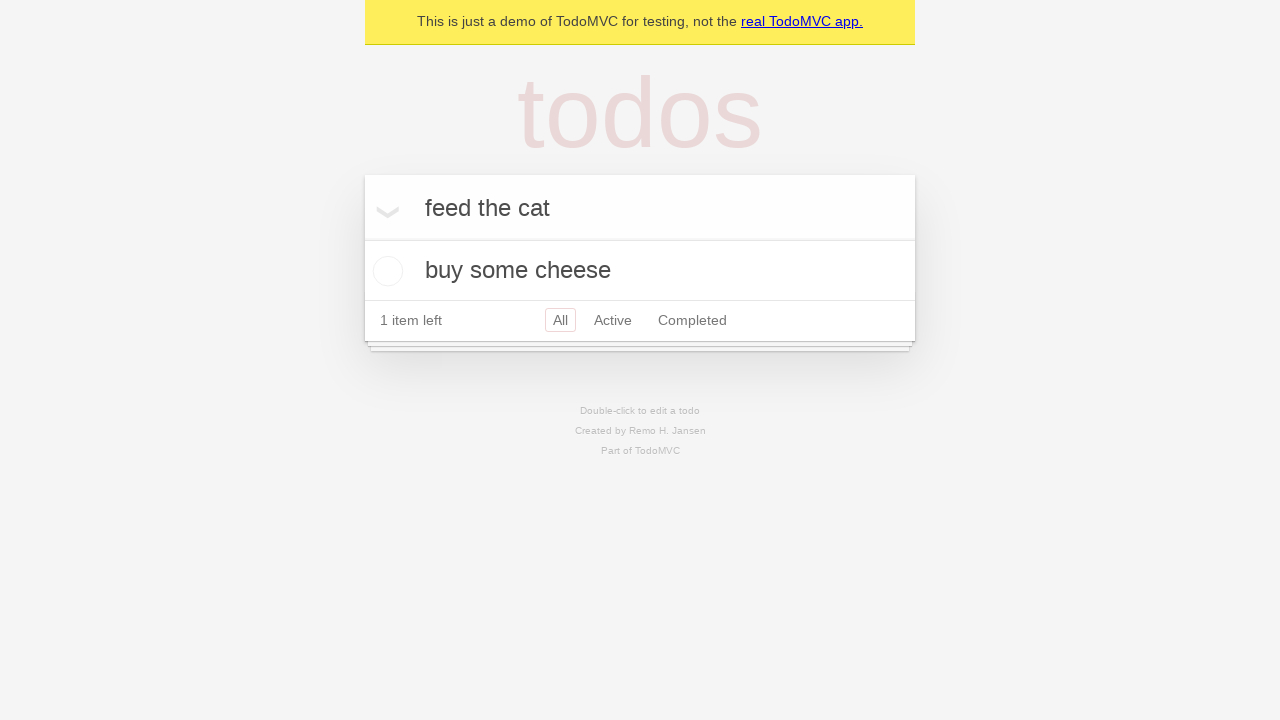

Pressed Enter to create second todo item on internal:attr=[placeholder="What needs to be done?"i]
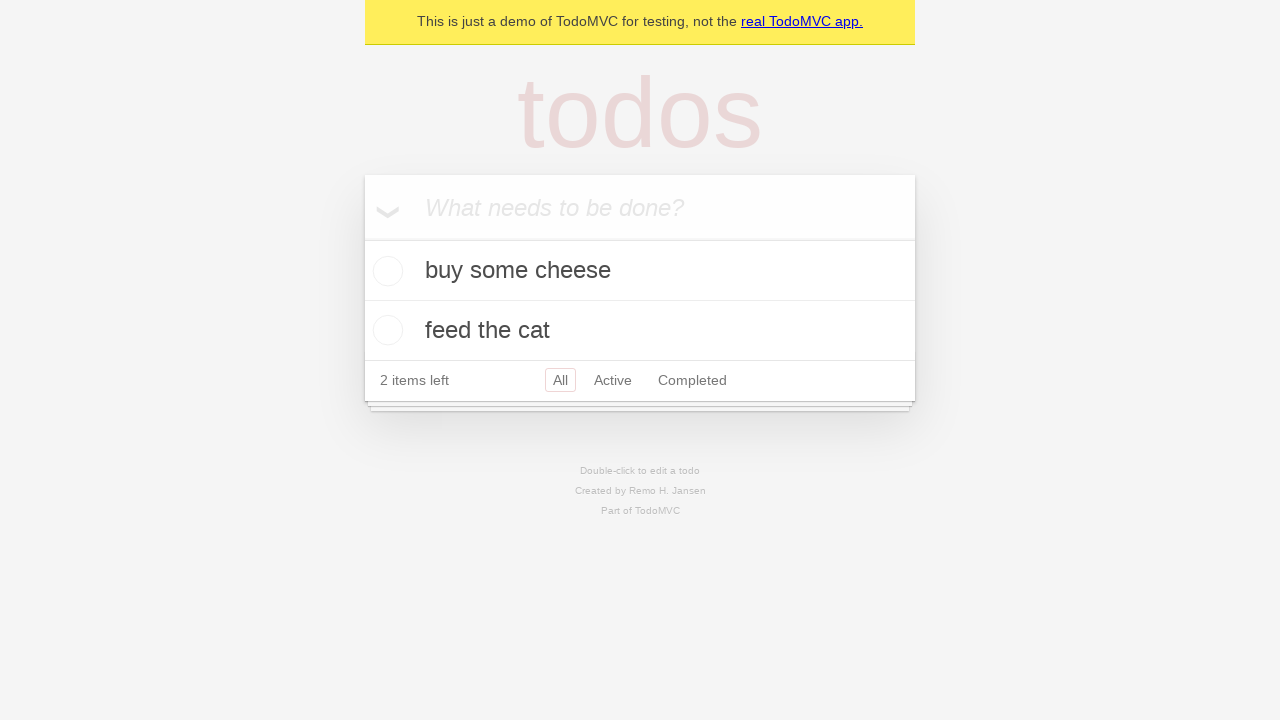

Filled third todo item: 'book a doctors appointment' on internal:attr=[placeholder="What needs to be done?"i]
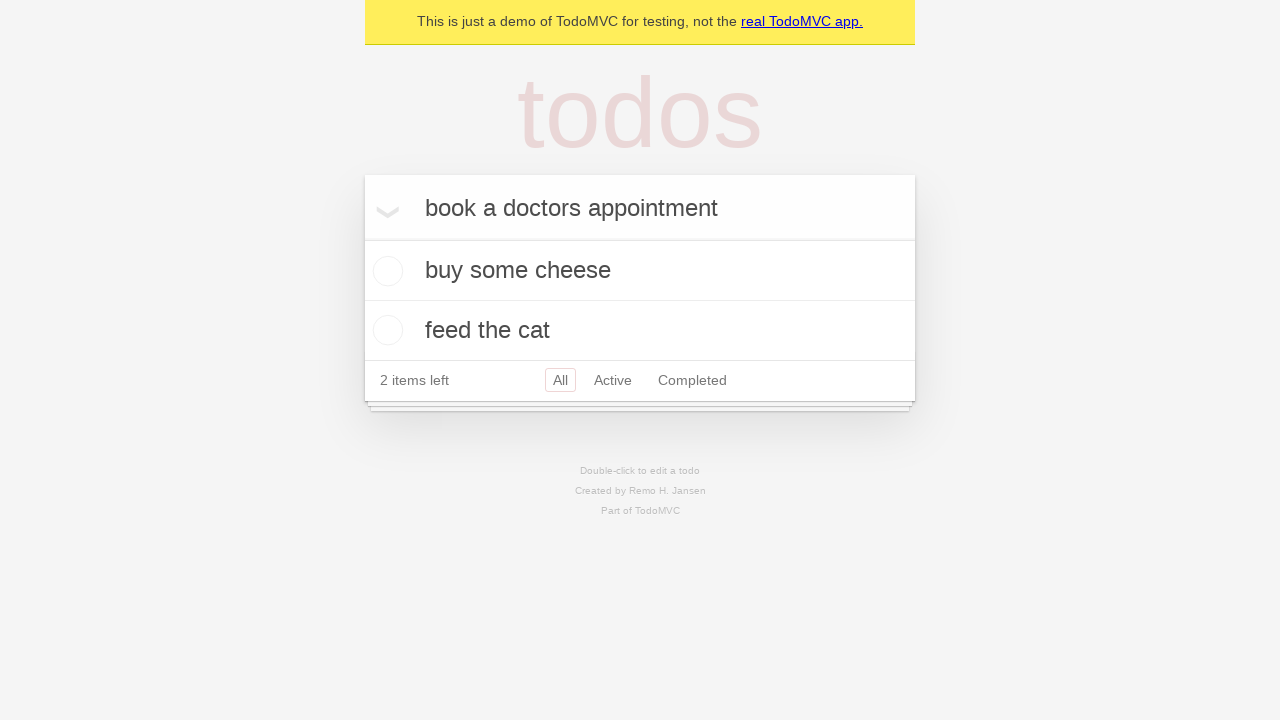

Pressed Enter to create third todo item on internal:attr=[placeholder="What needs to be done?"i]
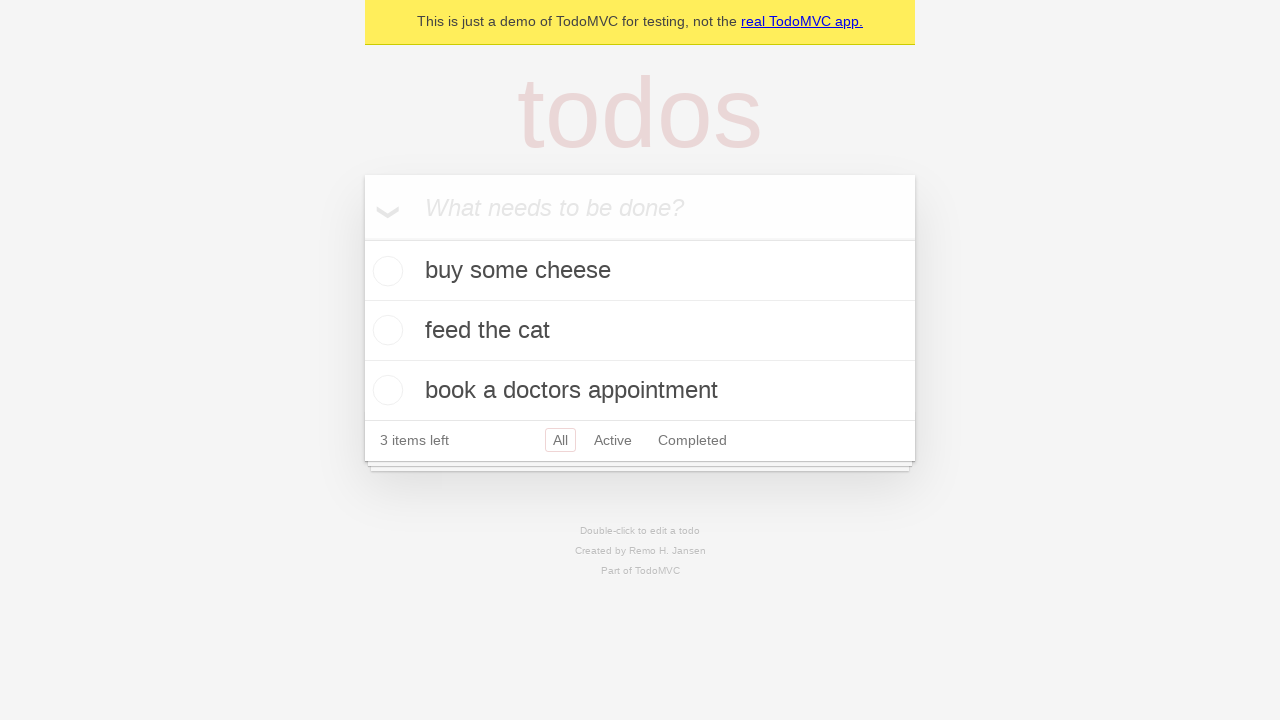

Todo count element appeared, confirming all 3 items were created and appended to the list
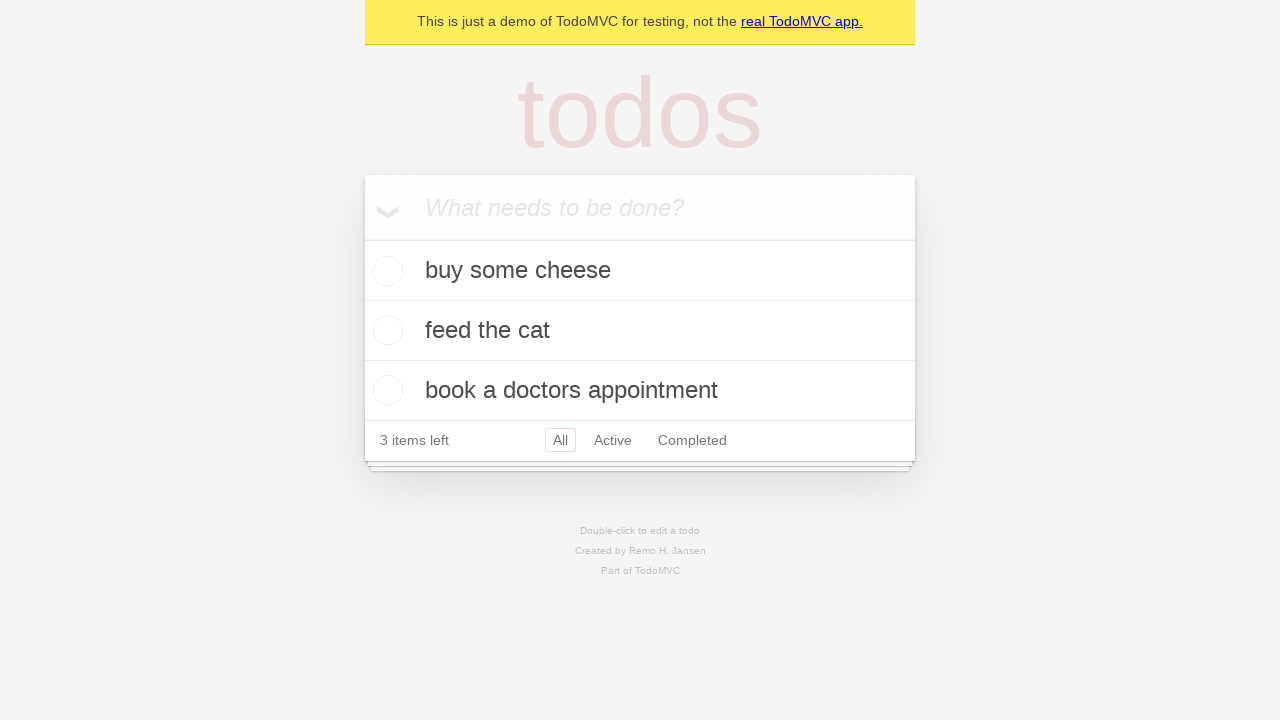

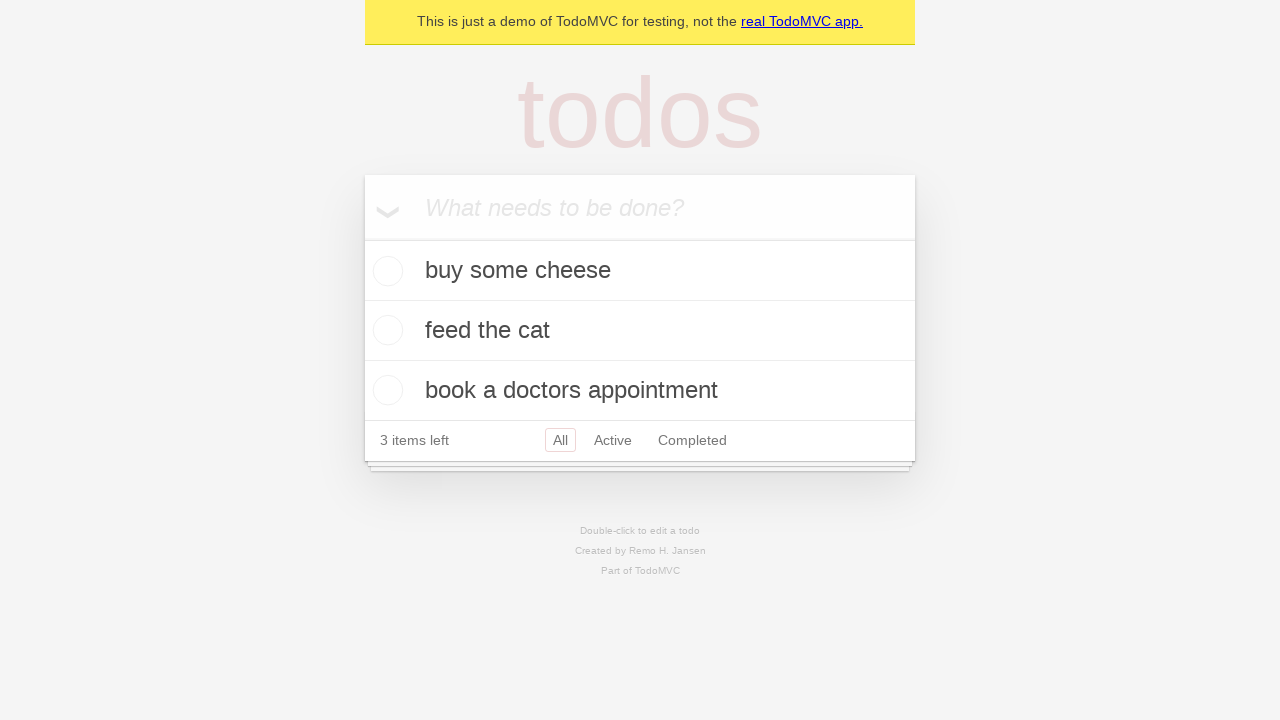